Validates that the SEER logo subtitle is displayed on the homepage

Starting URL: https://www.bapssatsangexams.org/

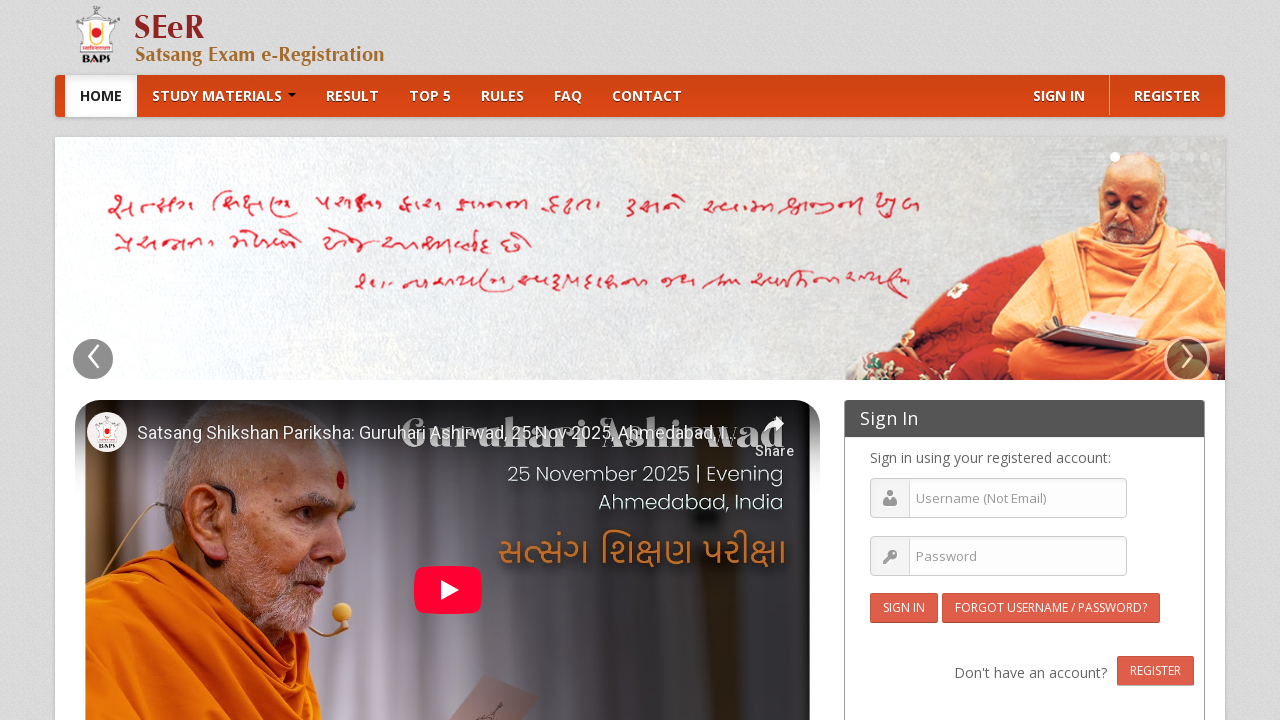

Waited for SEER logo subtitle selector to be present
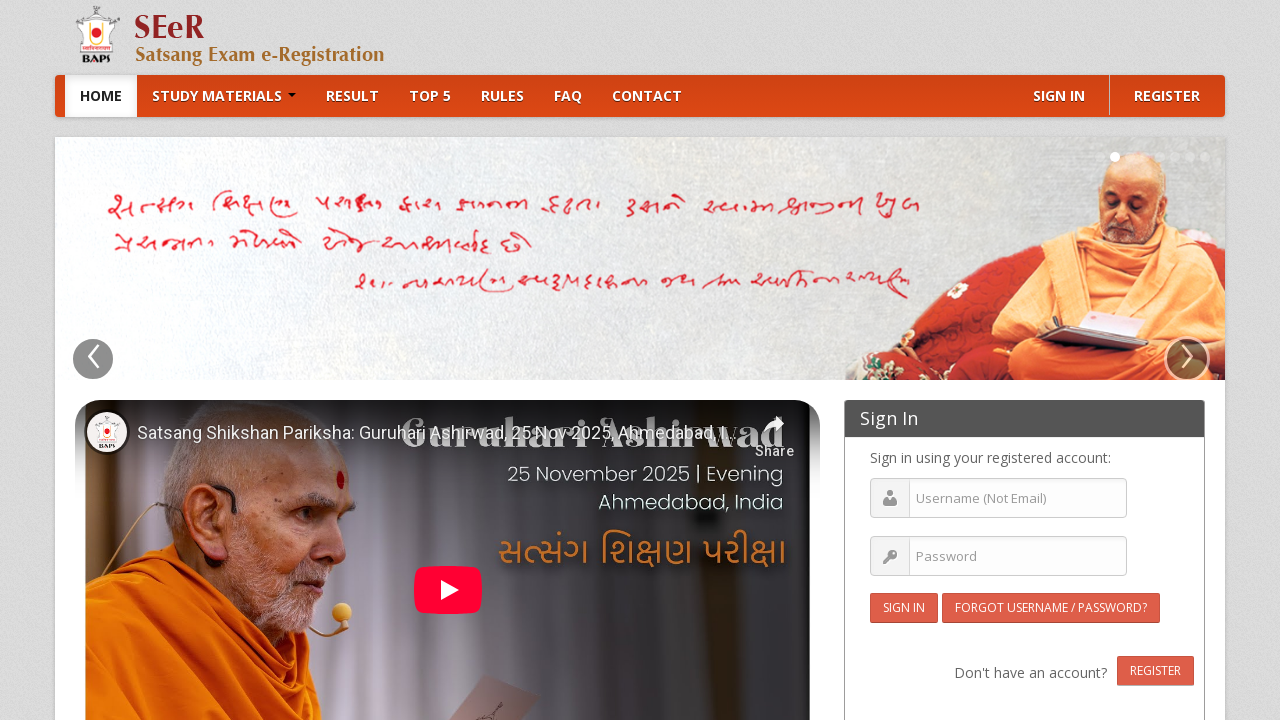

Located SEER logo subtitle element
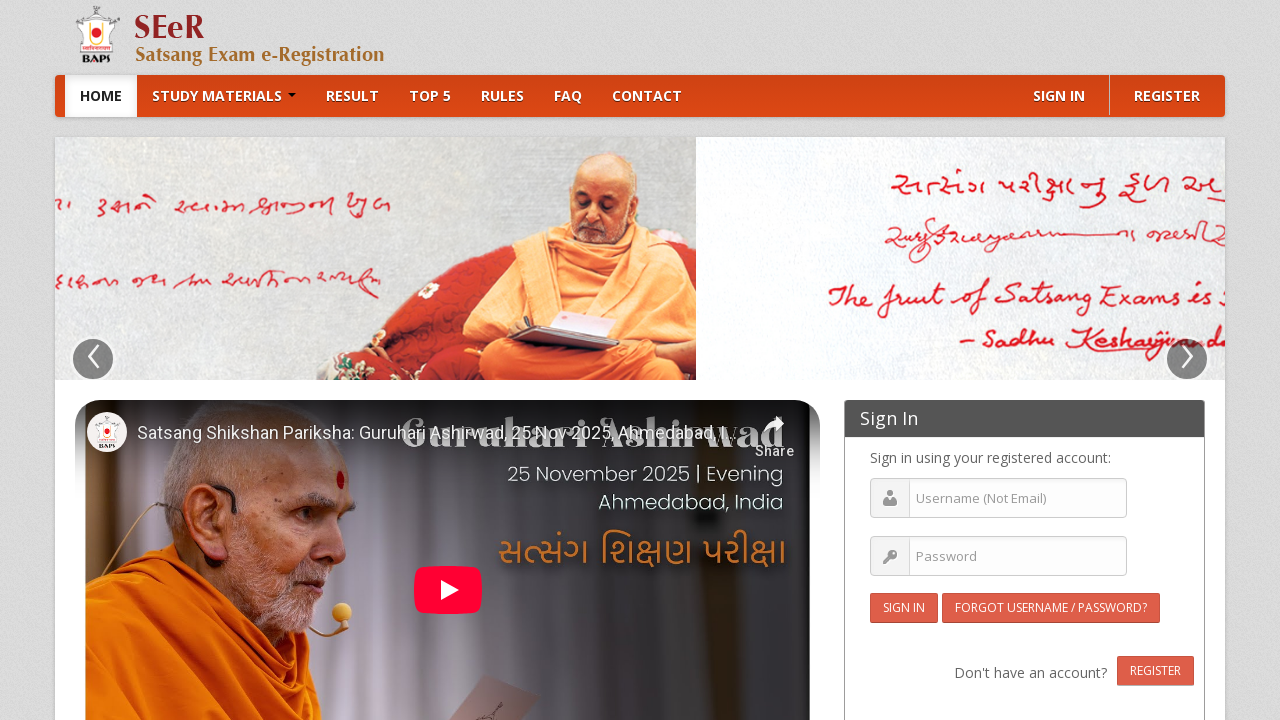

Verified that SEER logo subtitle is visible on the homepage
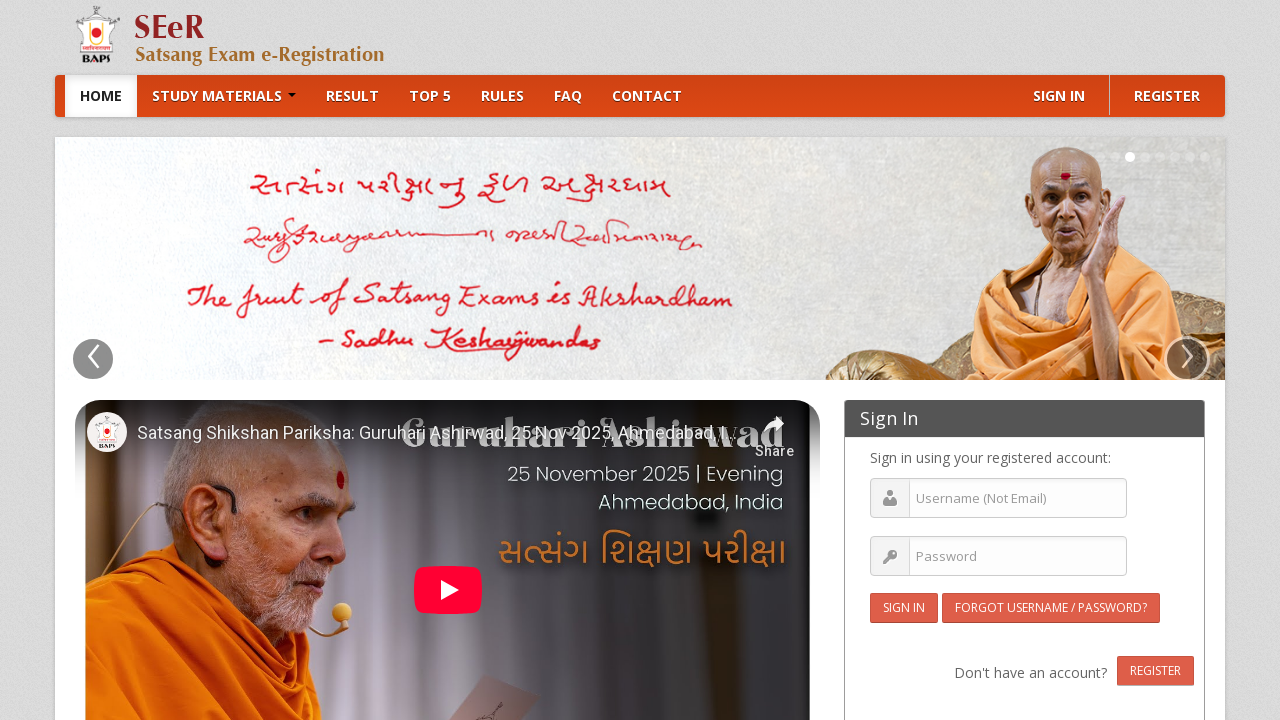

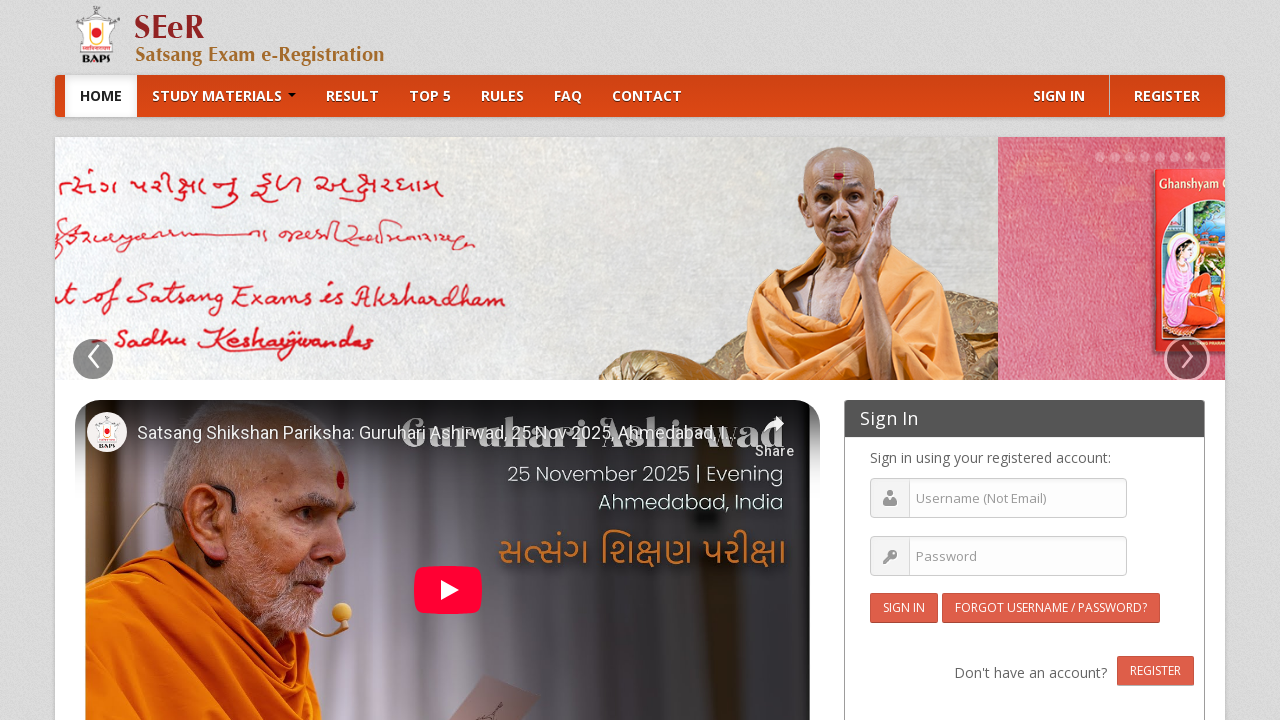